Tests the Playwright documentation site by clicking the "Get started" link and verifying that the Installation heading is visible.

Starting URL: https://playwright.dev/

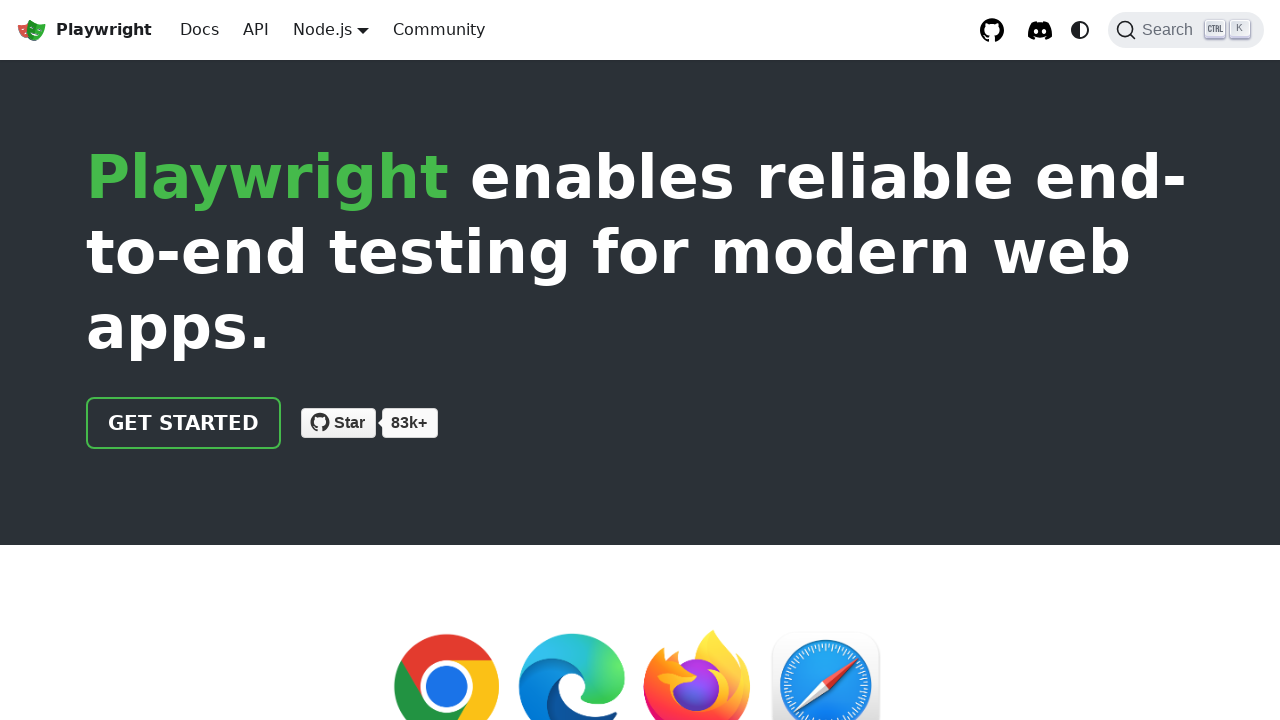

Clicked the 'Get started' link at (184, 423) on internal:role=link[name="Get started"i]
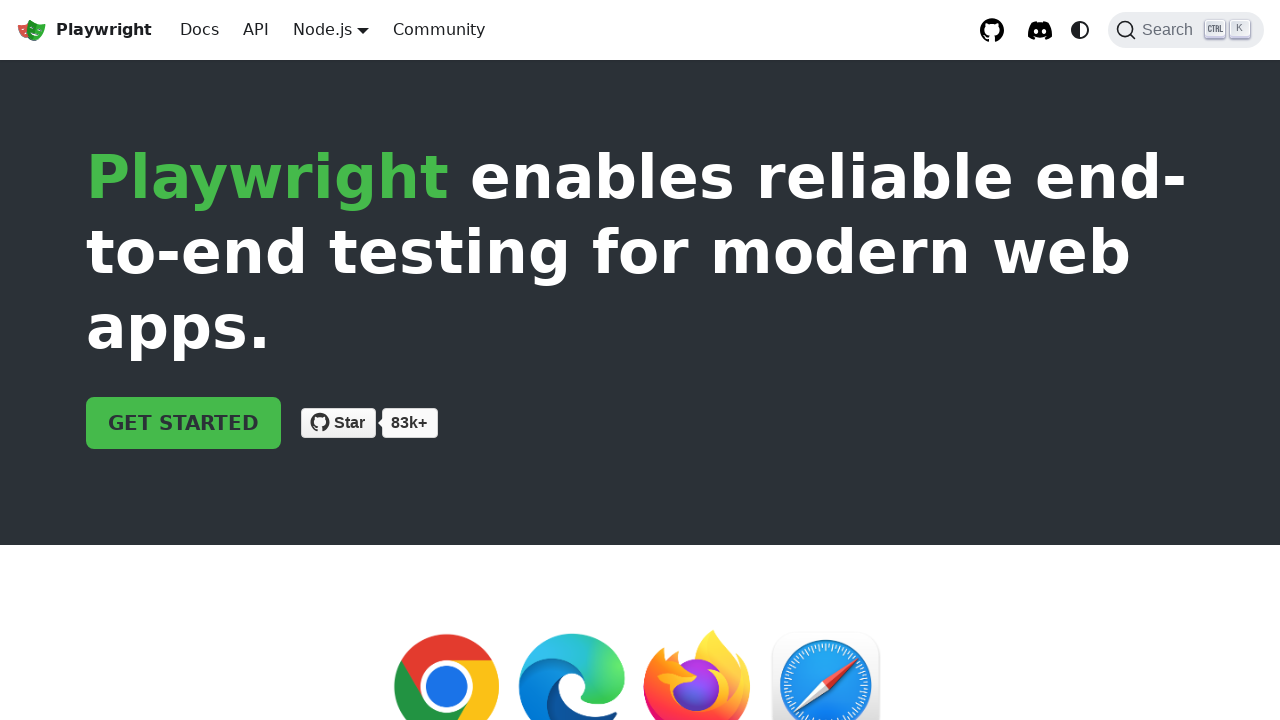

Installation heading is now visible
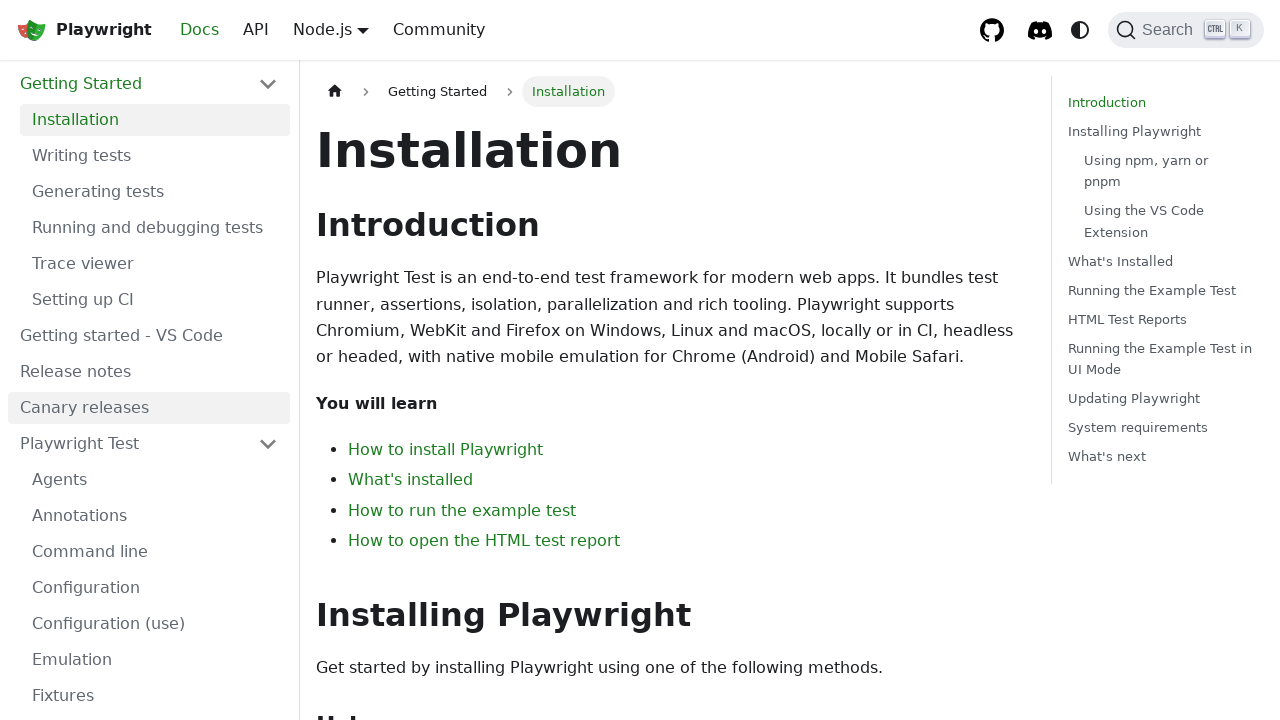

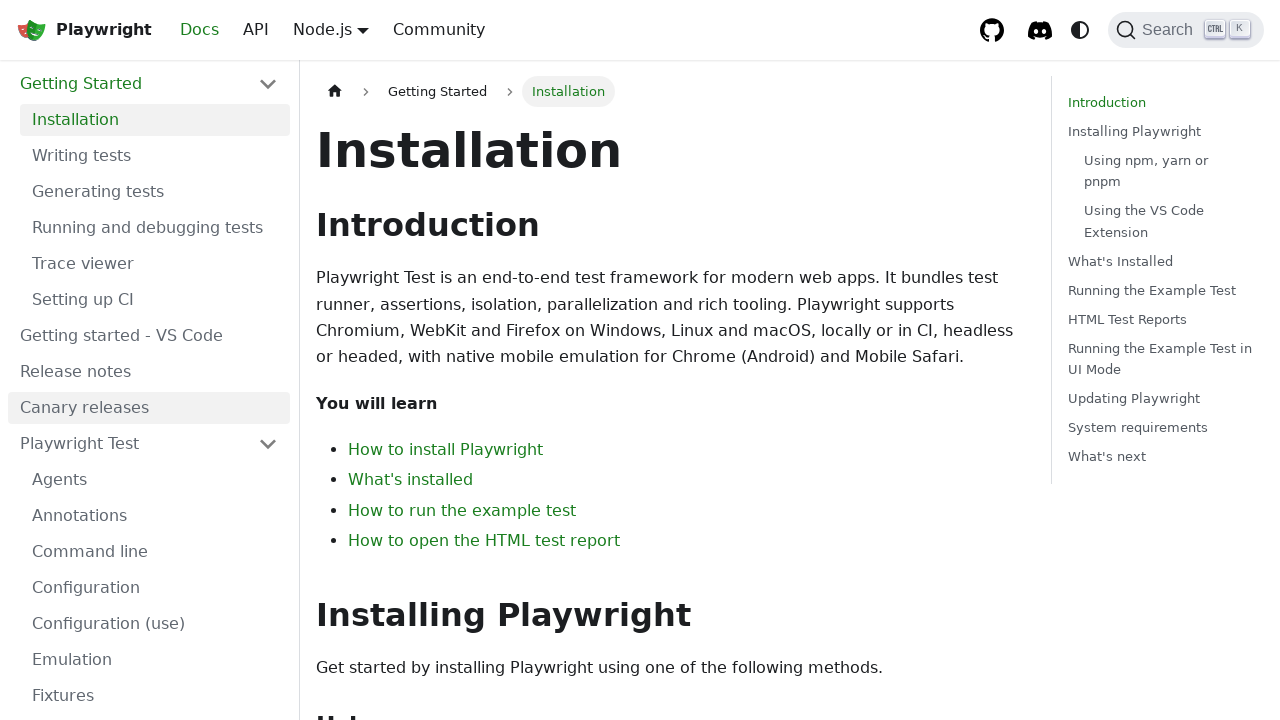